Waits for a price to reach $100, books an item, then solves a math problem by extracting a value and calculating its result

Starting URL: http://suninjuly.github.io/explicit_wait2.html

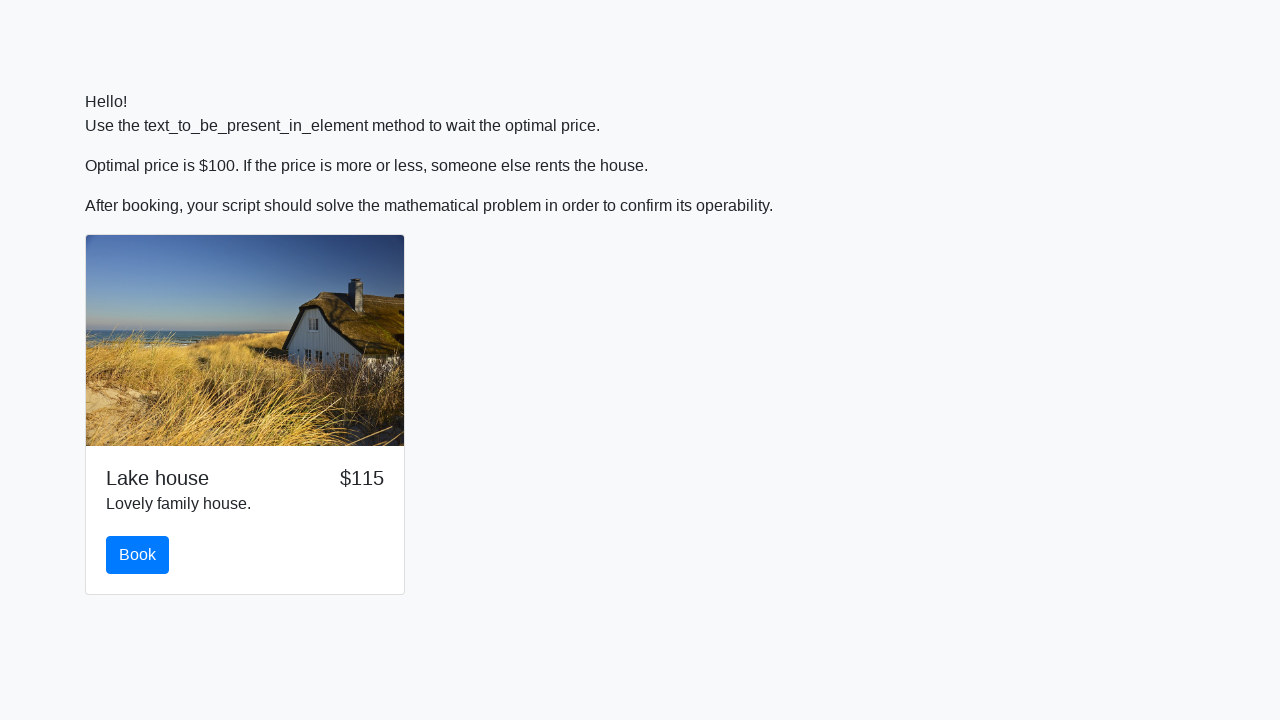

Waited for price to reach $100
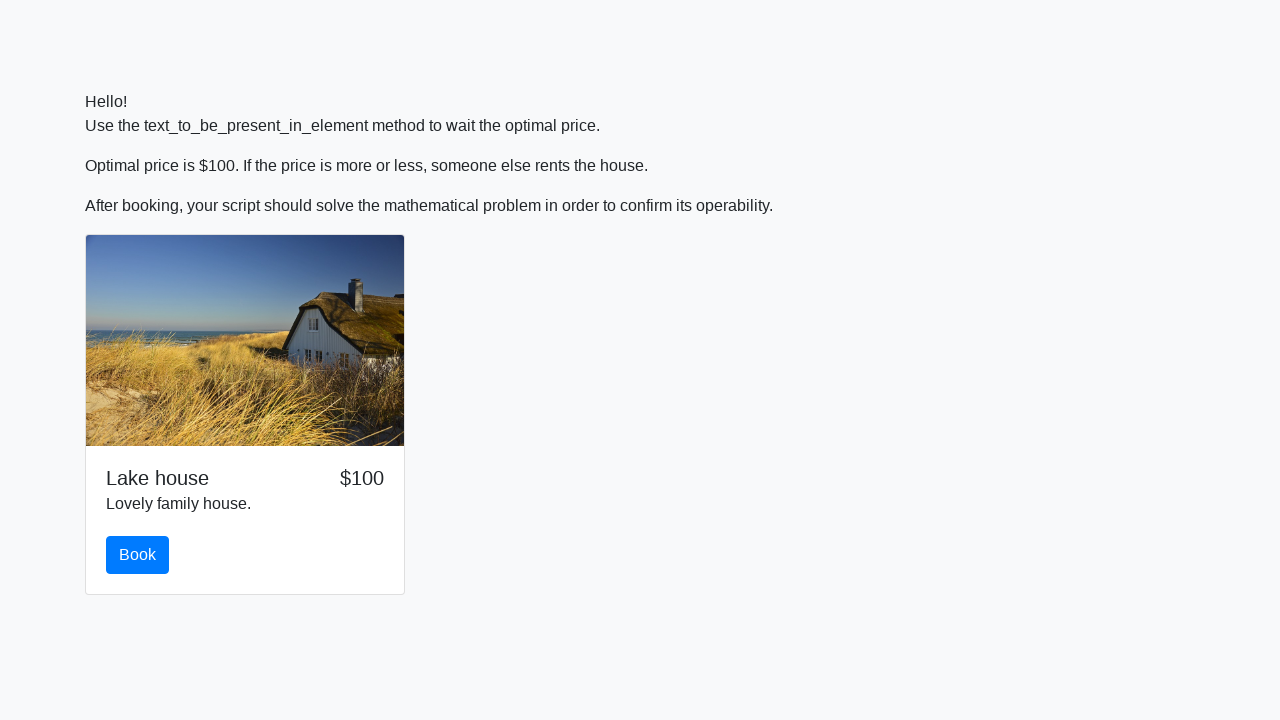

Clicked the book button at (138, 555) on #book
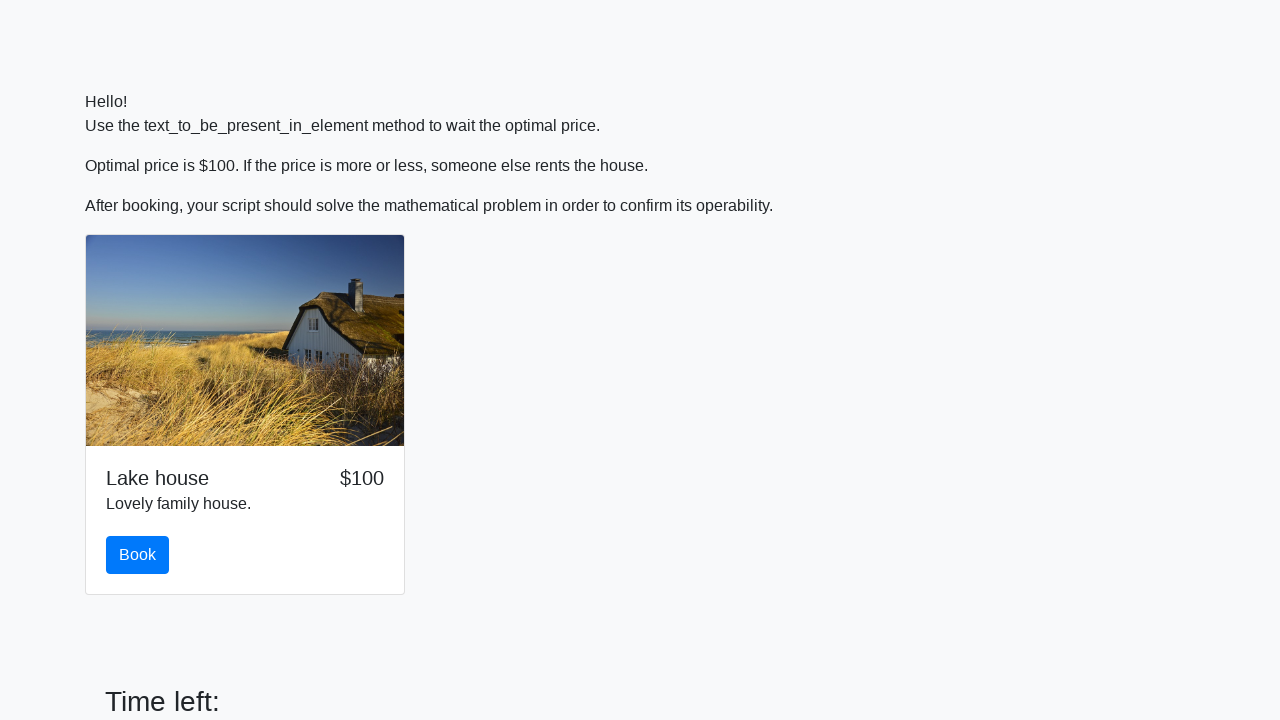

Extracted input value for math problem: 685
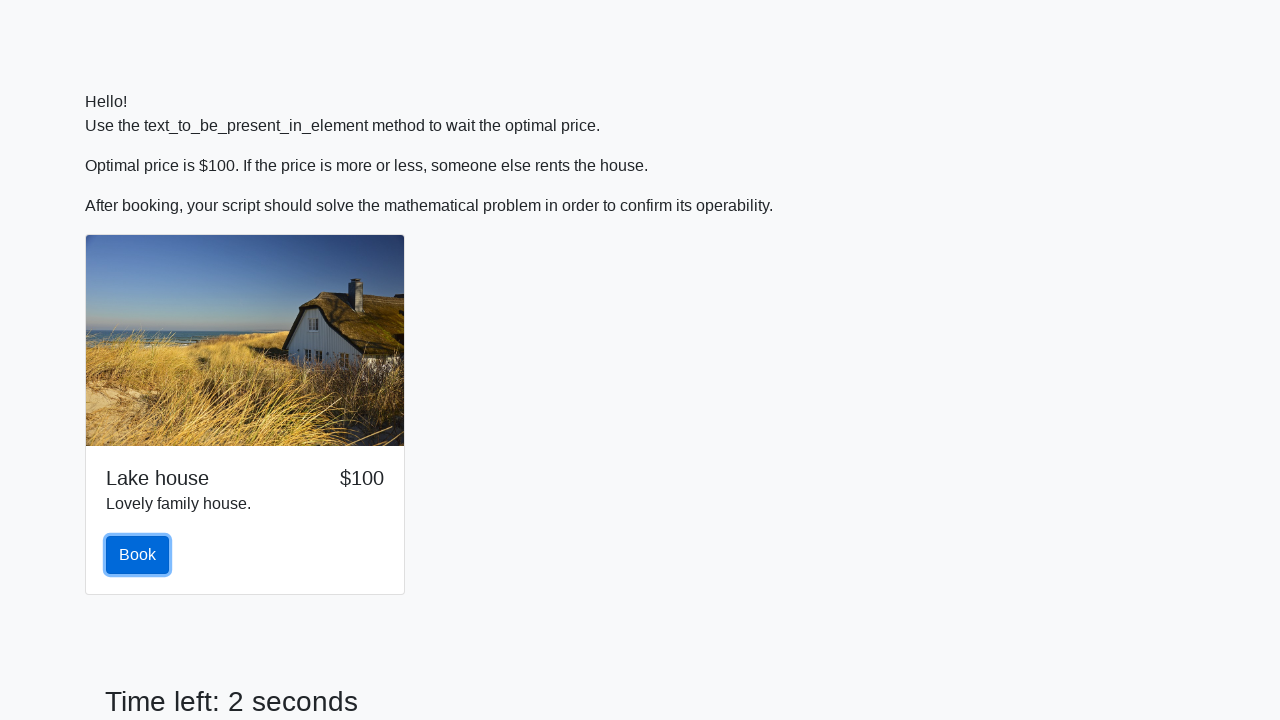

Filled answer field with calculated result: 0.4630659304169404 on #answer
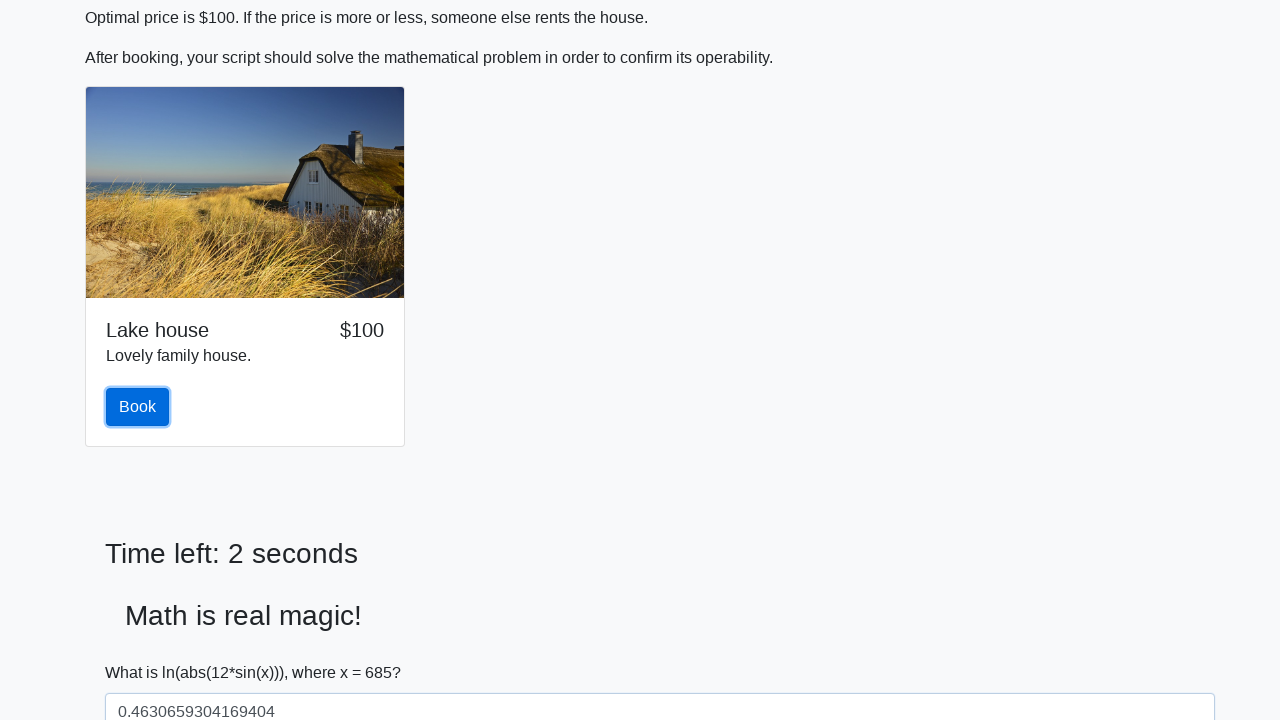

Clicked submit button to solve the math problem at (143, 651) on #solve
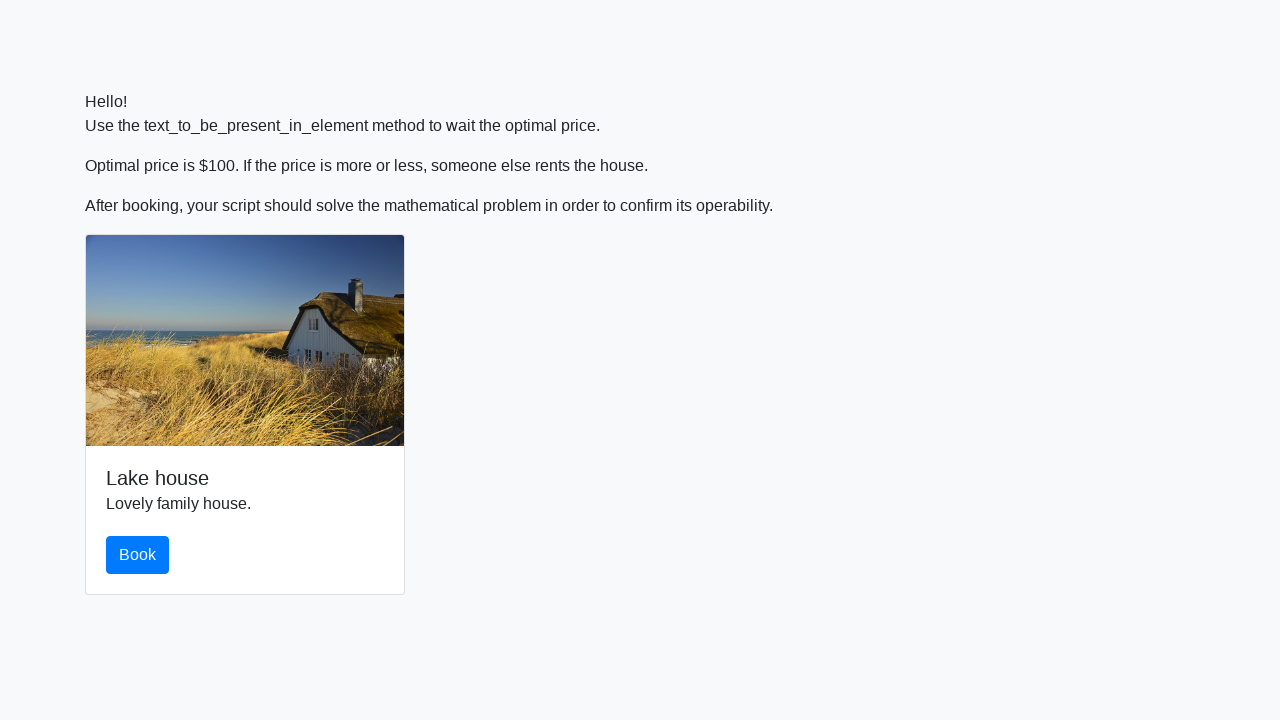

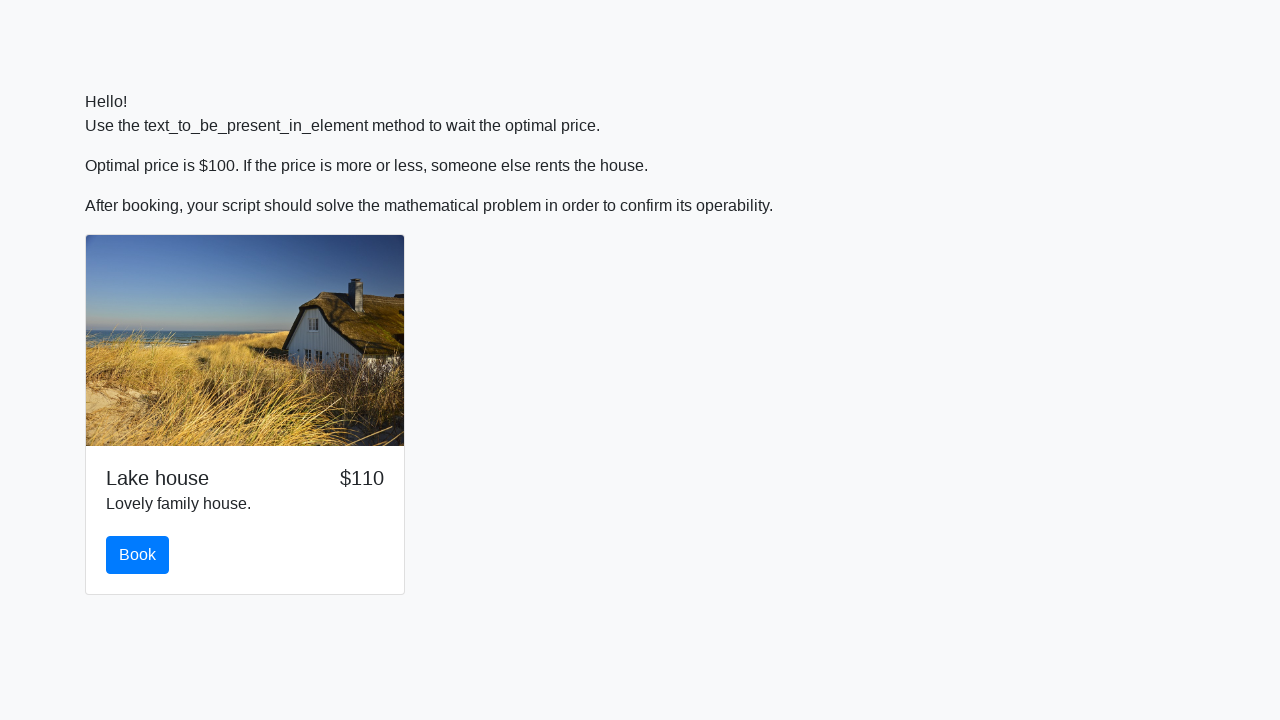